Tests opening a new tab and interacting with elements in the new tab by clicking a confirm box button

Starting URL: https://www.hyrtutorials.com/p/window-handles-practice.html

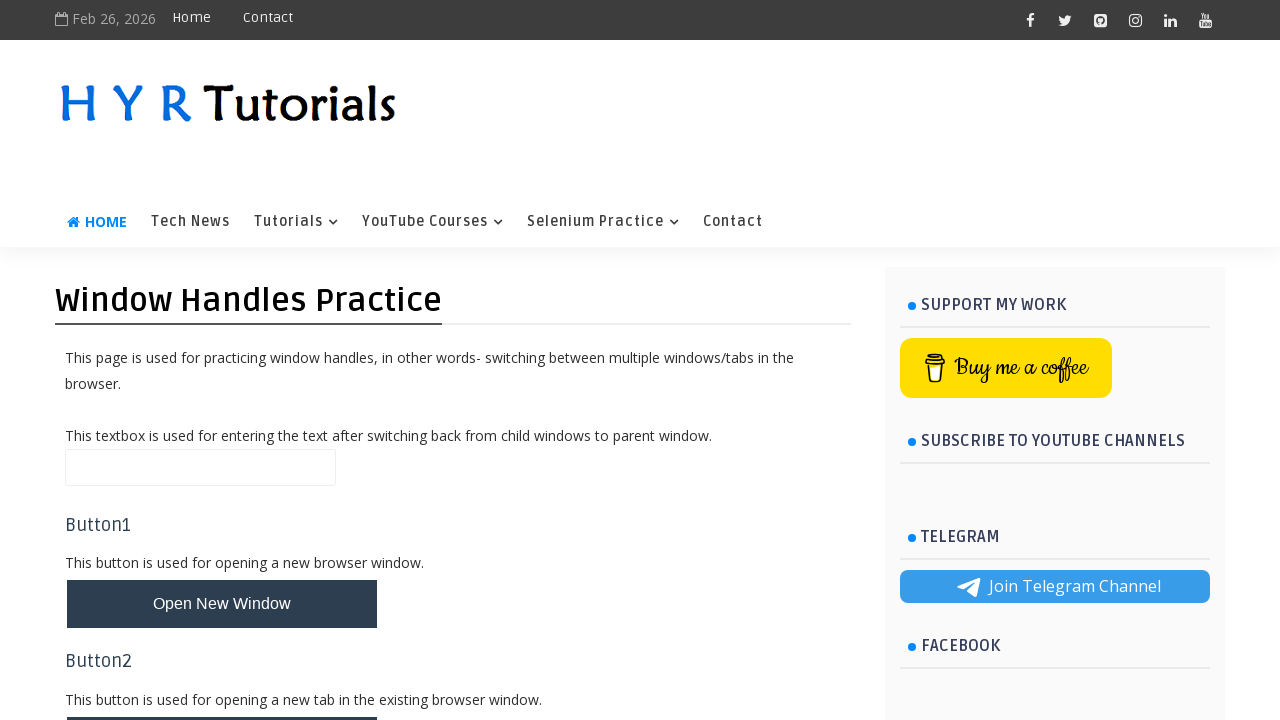

Clicked button to open new tab at (222, 696) on #newTabBtn
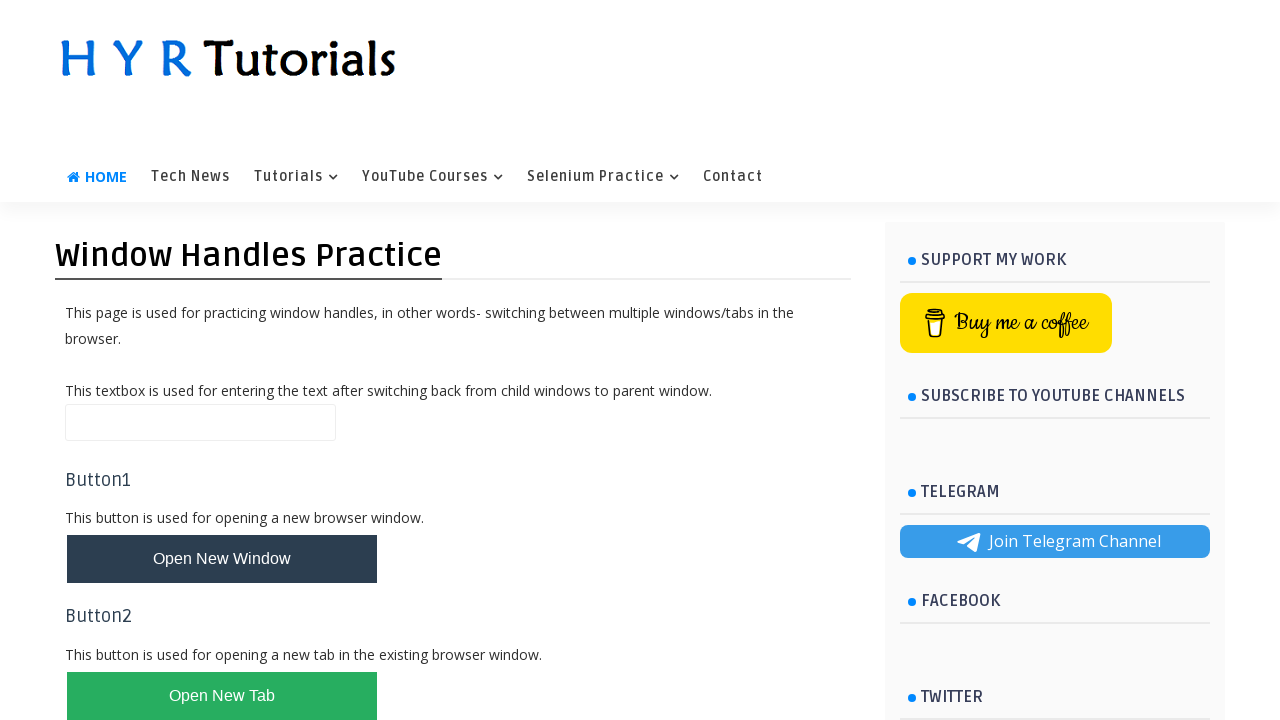

New tab opened and reference obtained
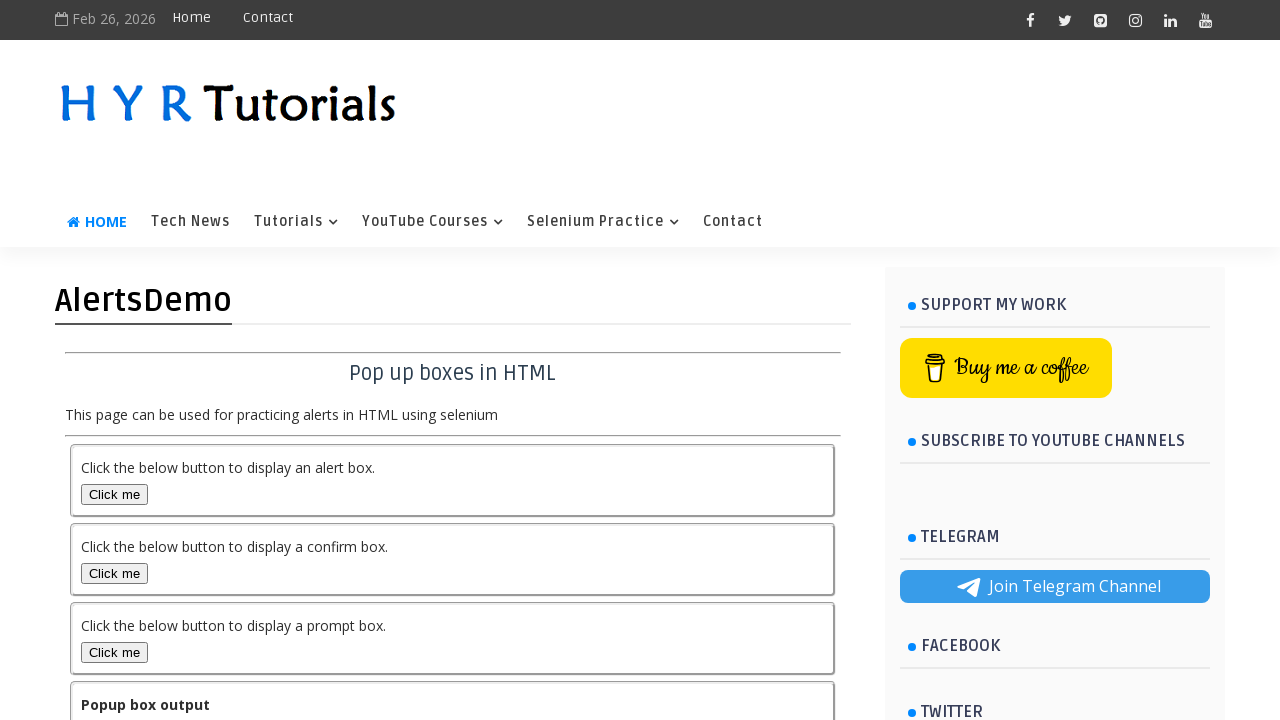

Clicked confirm box button in new tab at (114, 573) on #confirmBox
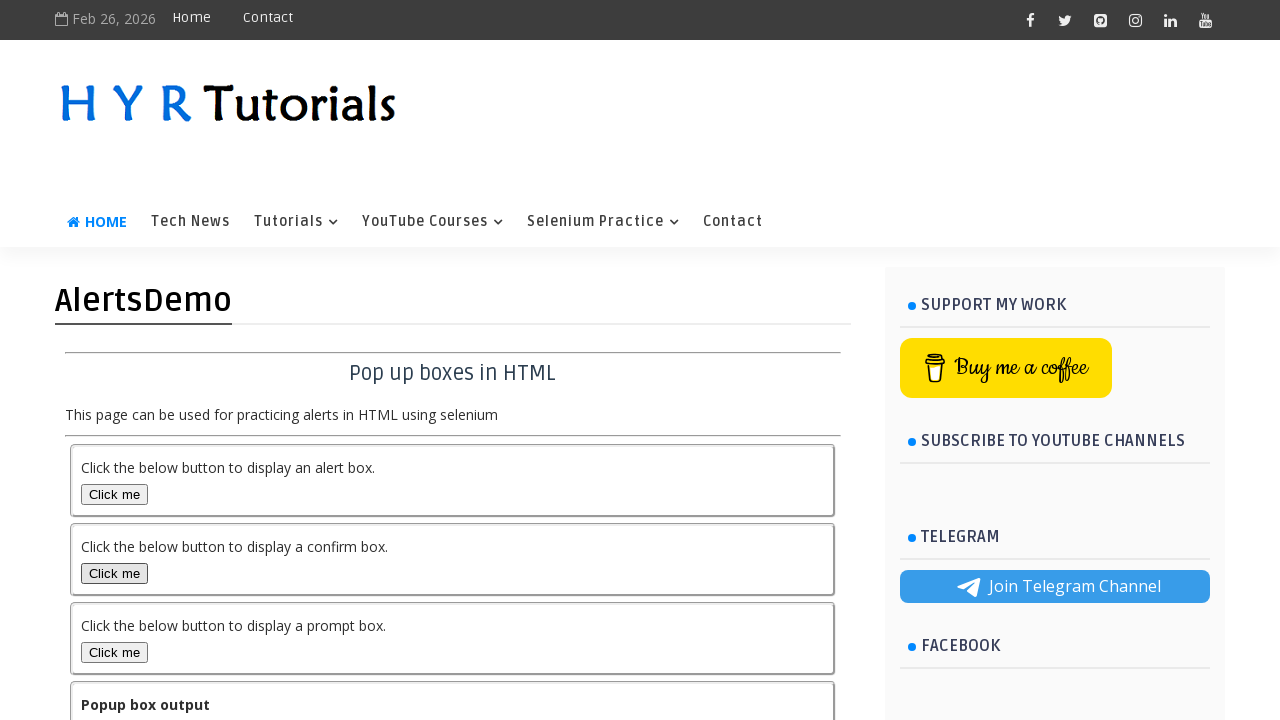

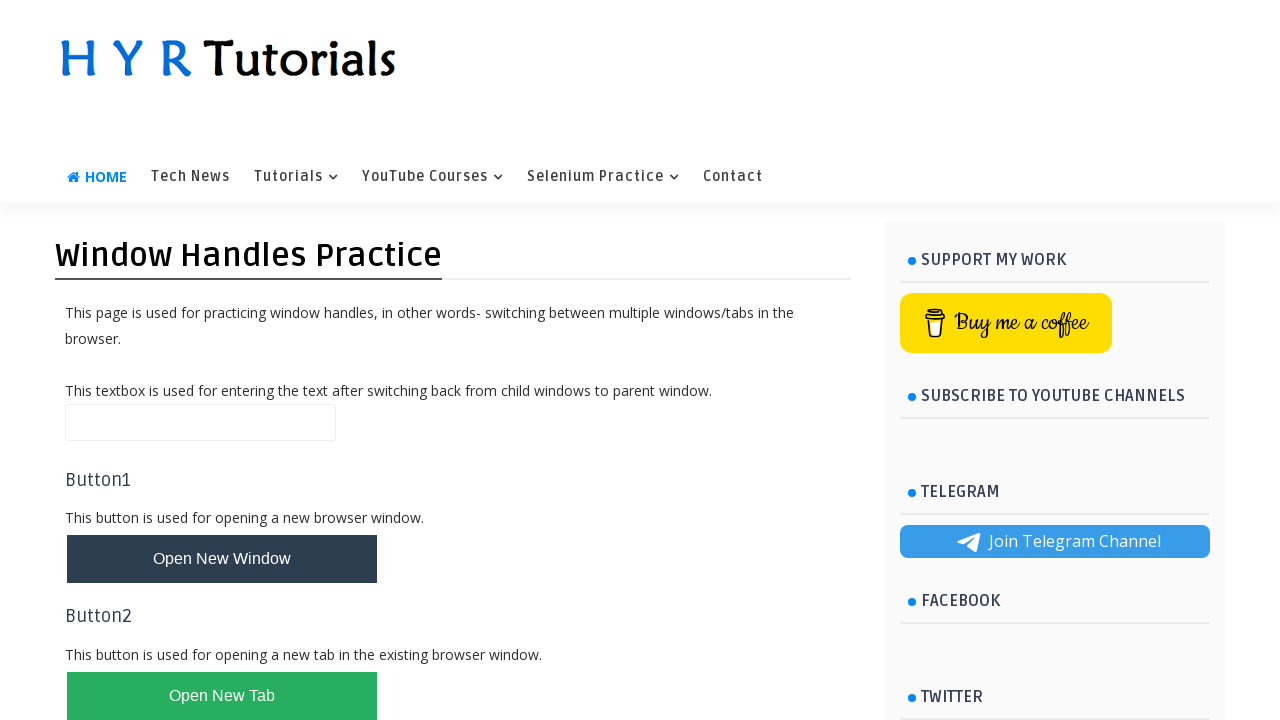